Tests that data persists in localStorage after page reload

Starting URL: https://tc-1-final-parte1.vercel.app/tabelaCadastro.html

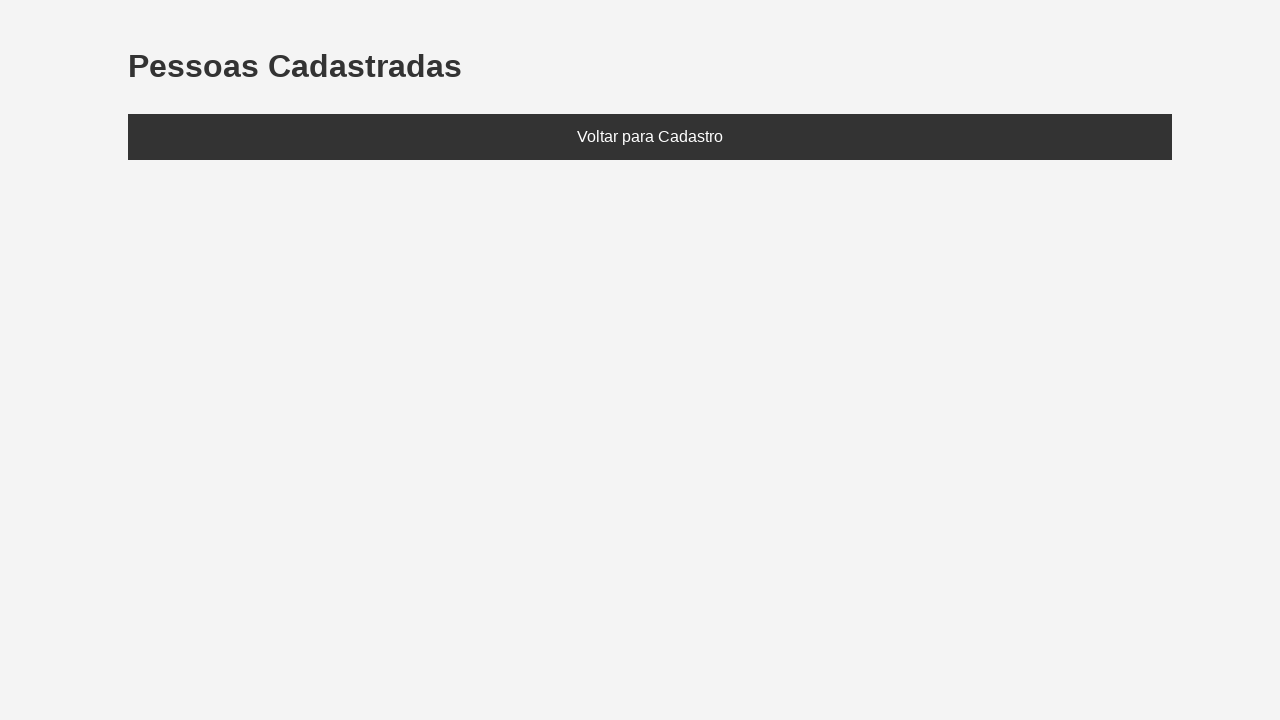

Set localStorage with test data containing Eduarda (28 years old)
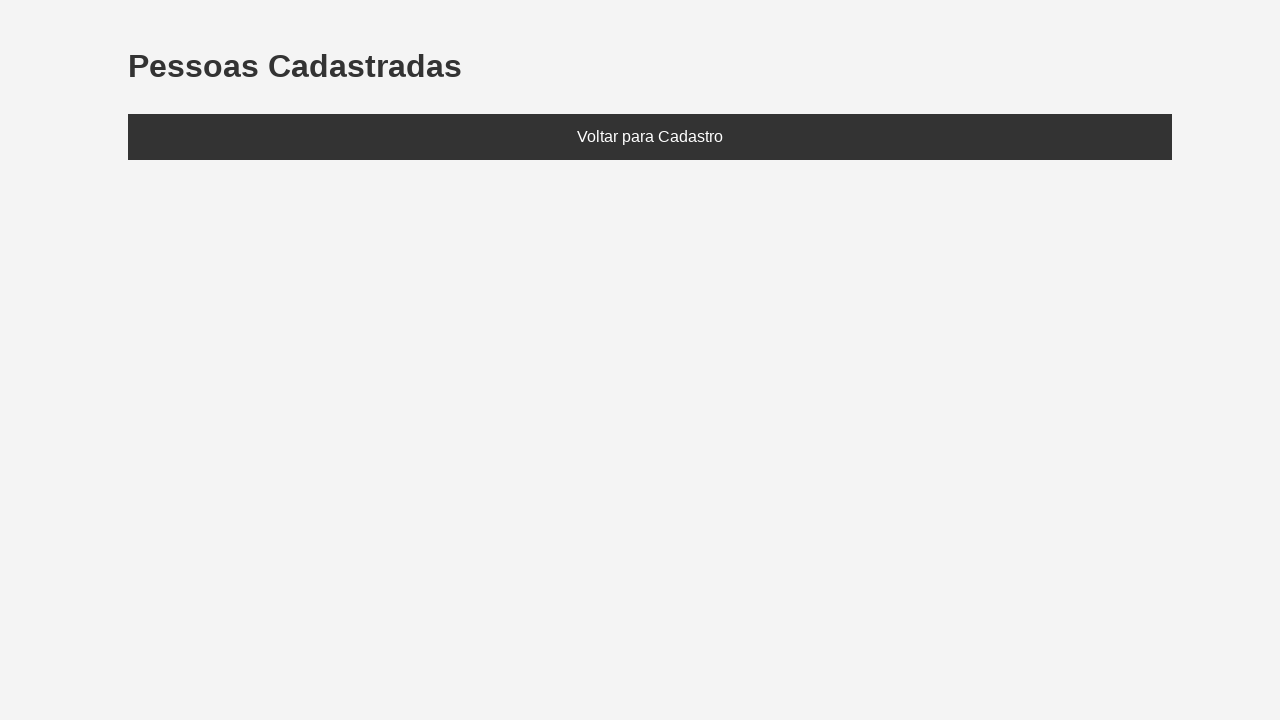

Reloaded the page to test data persistence
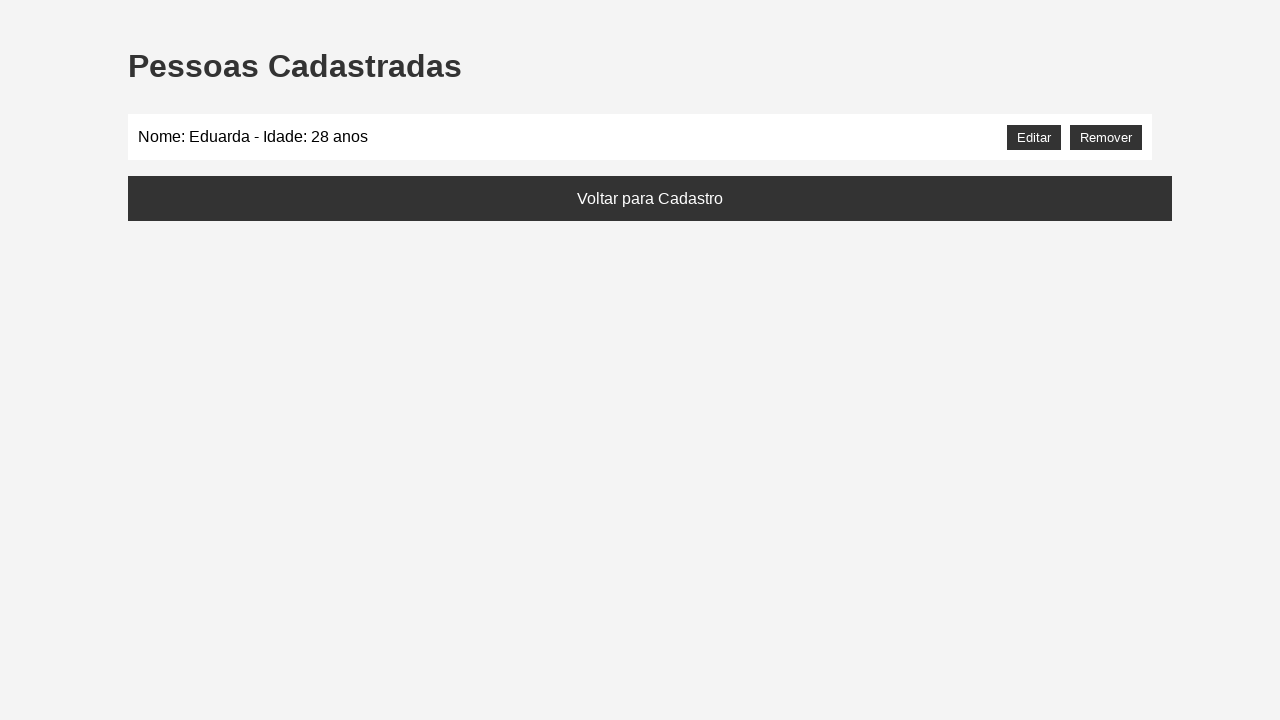

Located the people list element
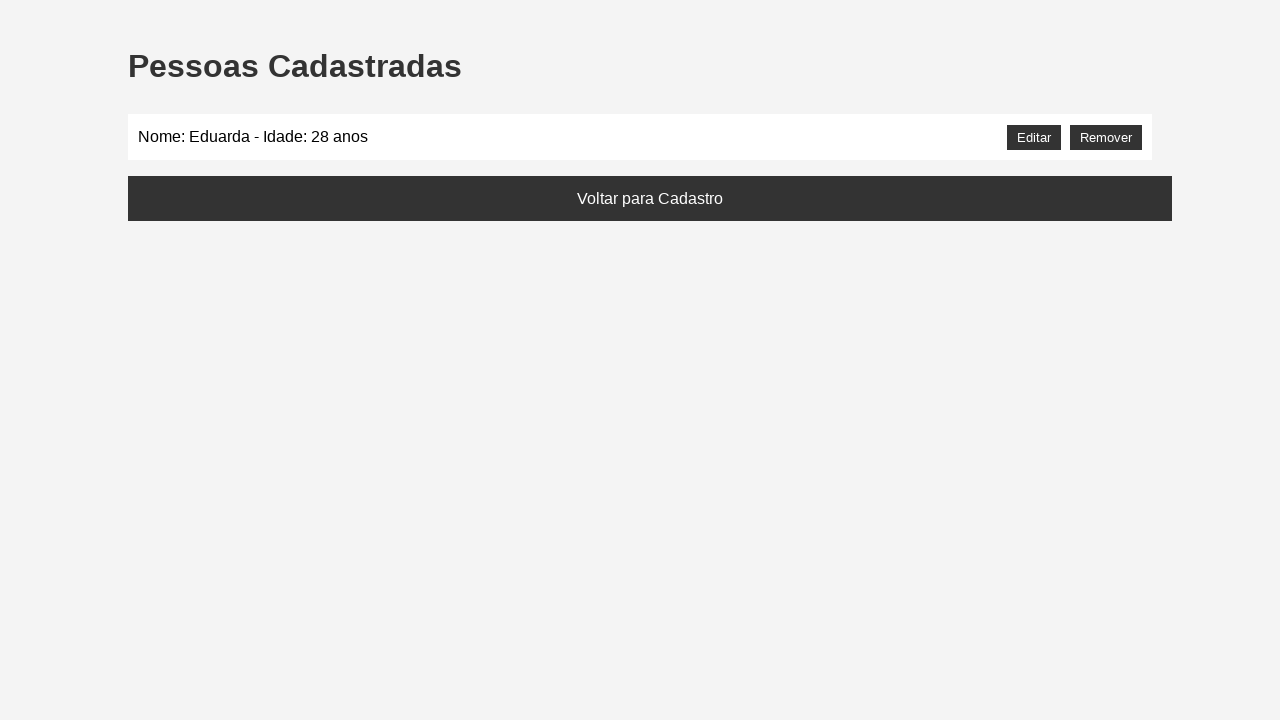

Verified that 'Eduarda' persists in localStorage after page reload
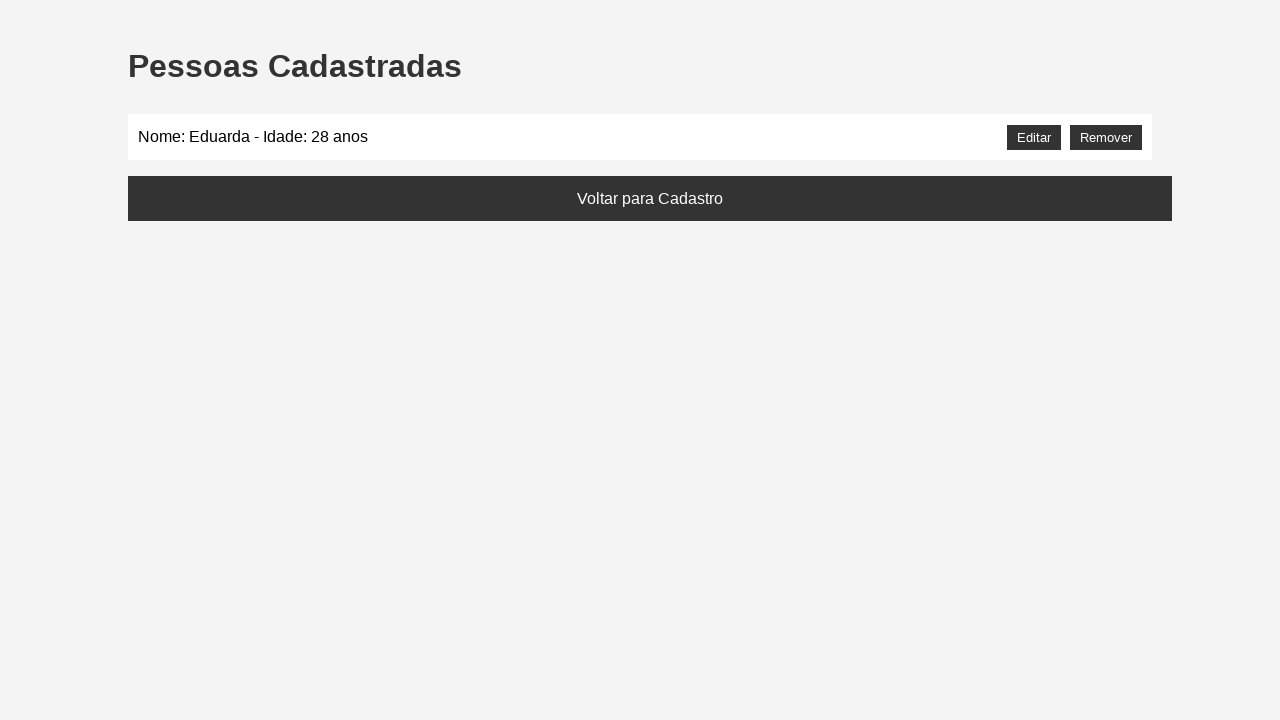

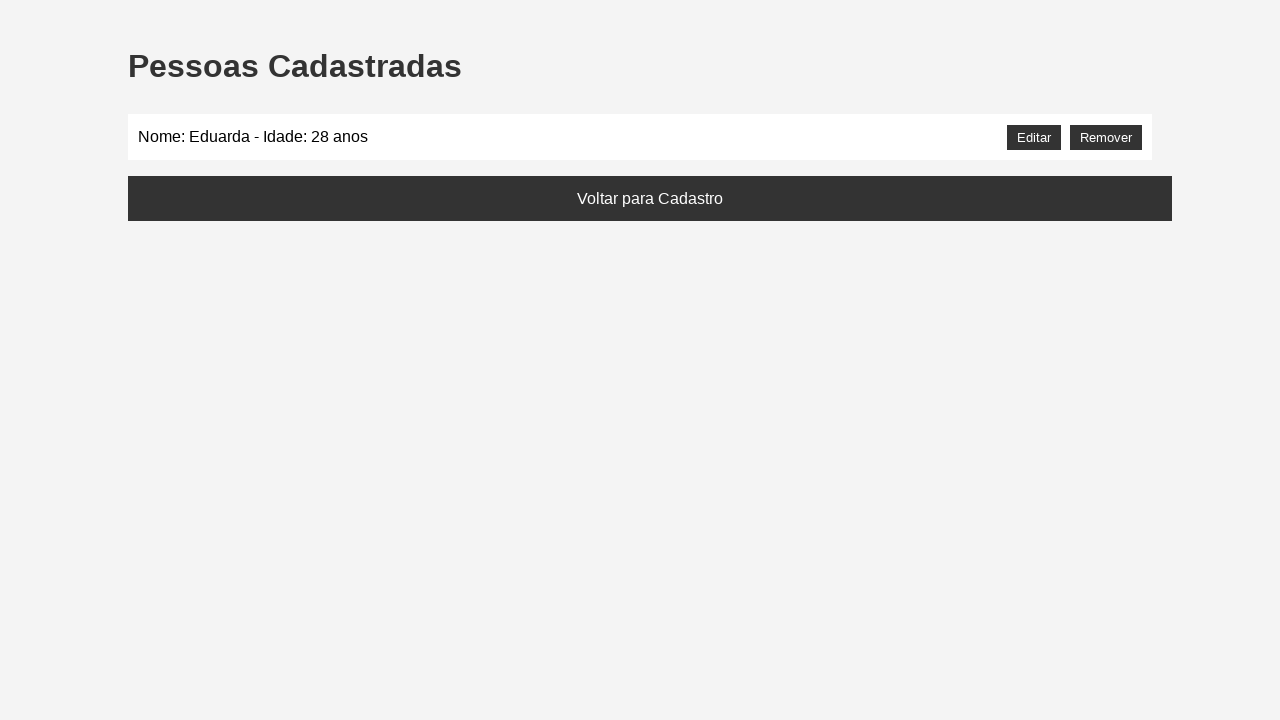